Tests dropdown selection functionality by selecting options using different methods (by index, value, and visible text)

Starting URL: https://trytestingthis.netlify.app/

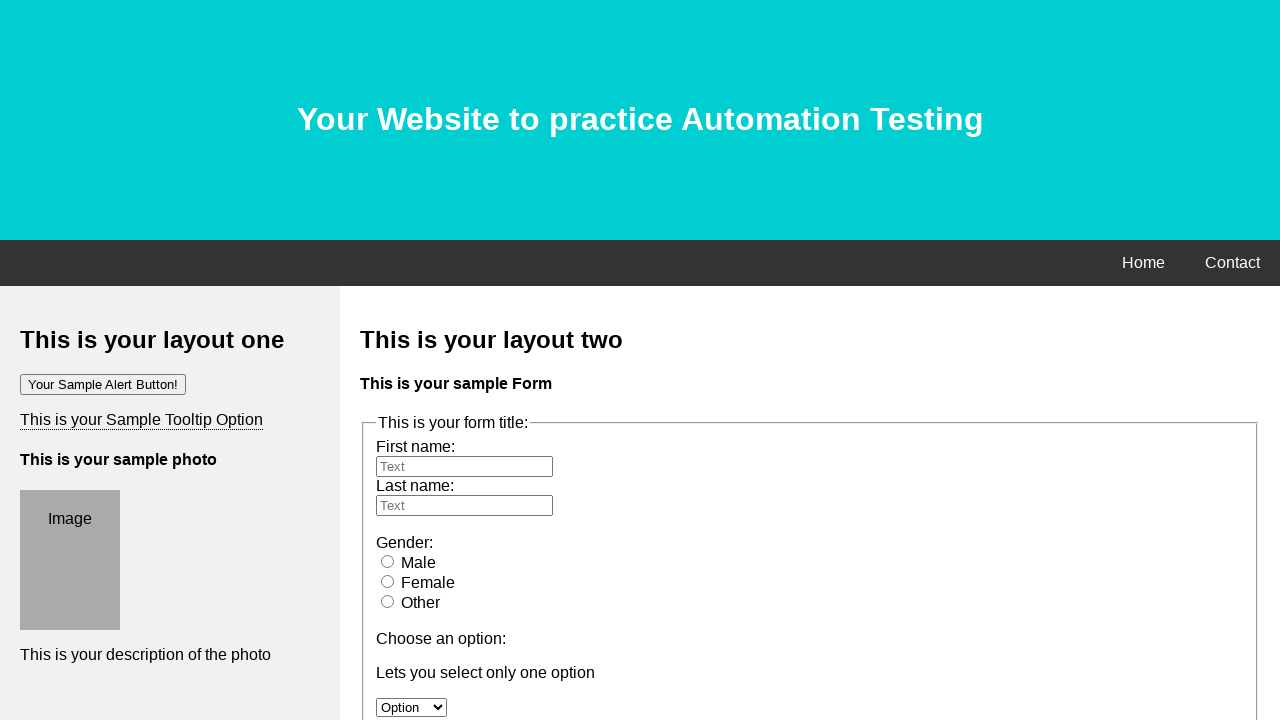

Selected 4th option (index 3) from dropdown on #option
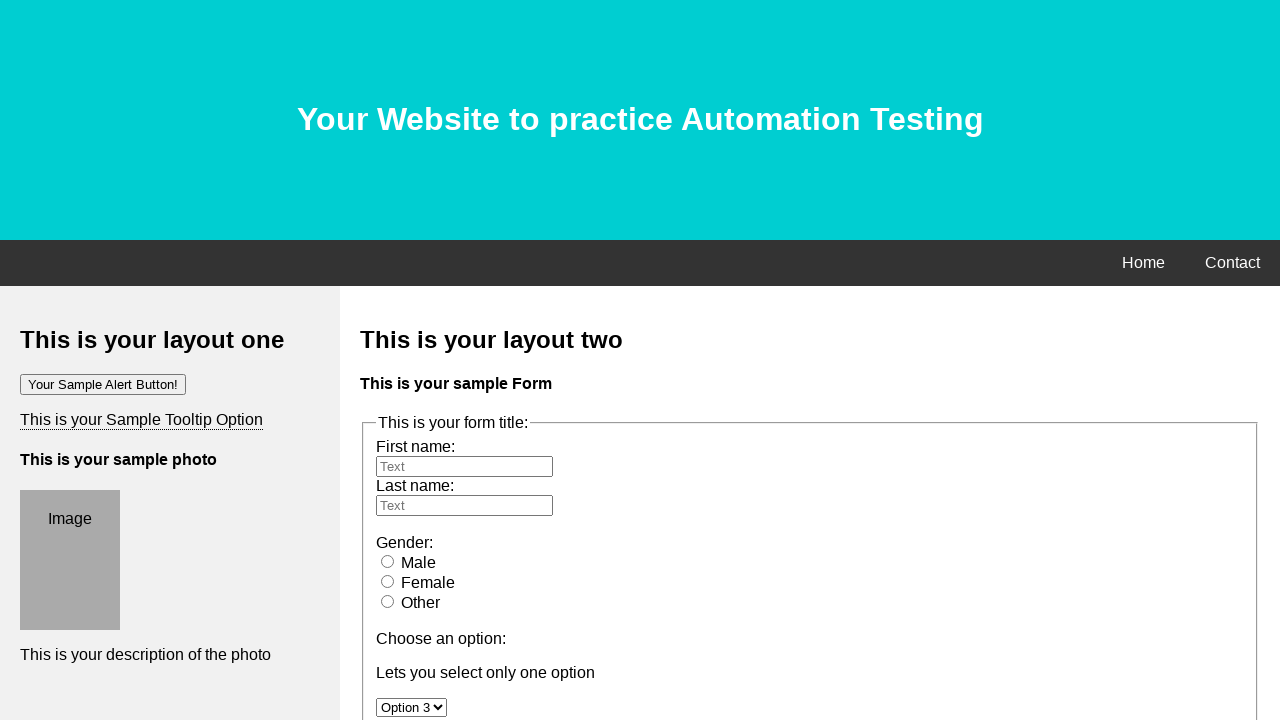

Selected option by value 'option 2' from dropdown on #option
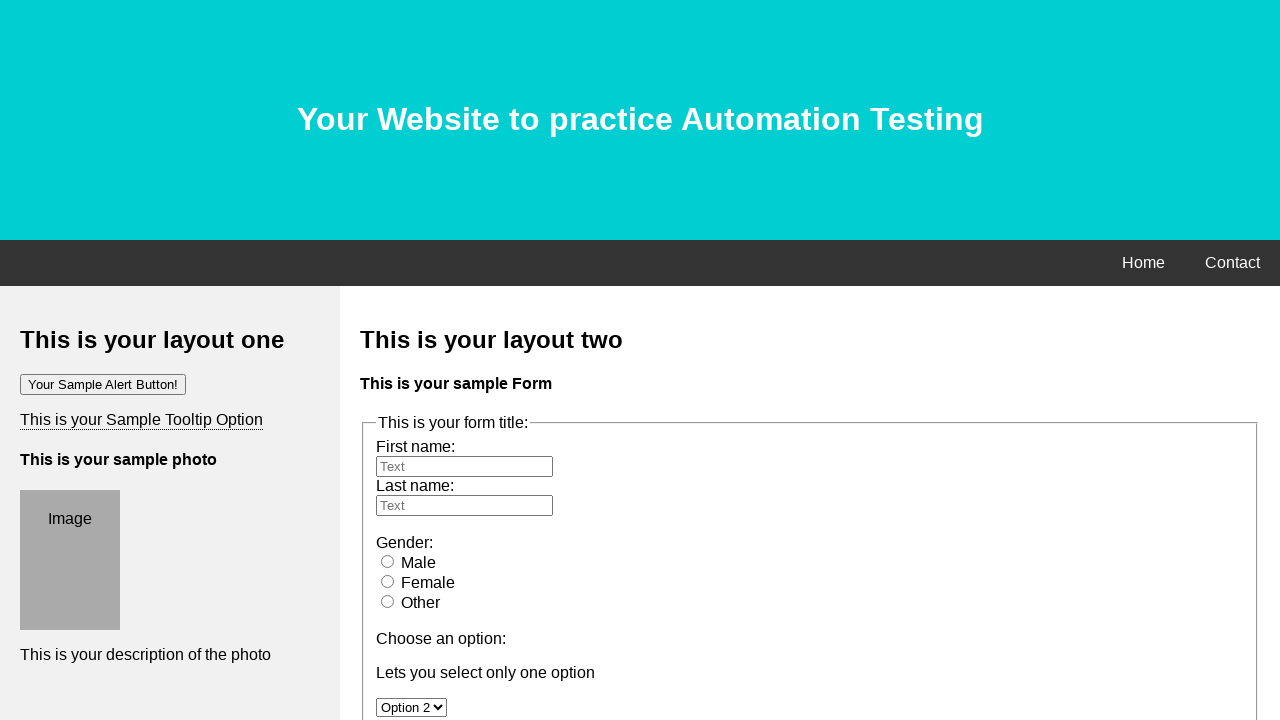

Selected 'Option 1' by visible text from dropdown on #option
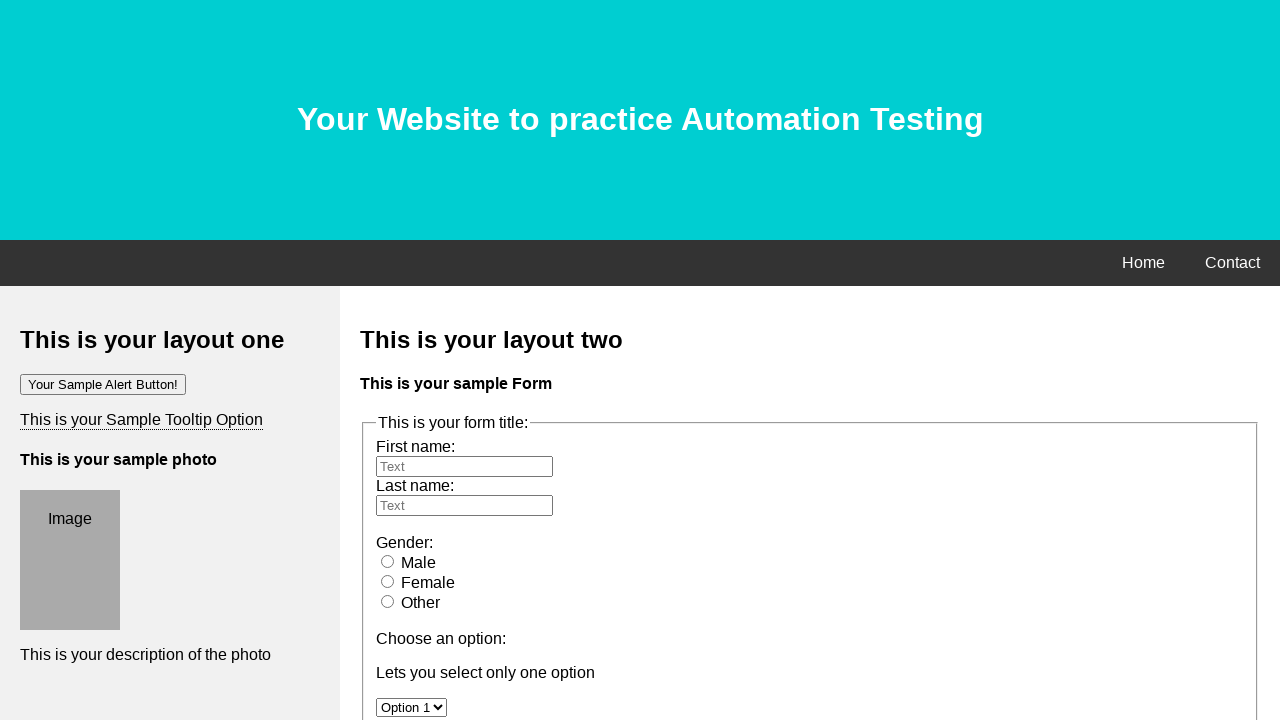

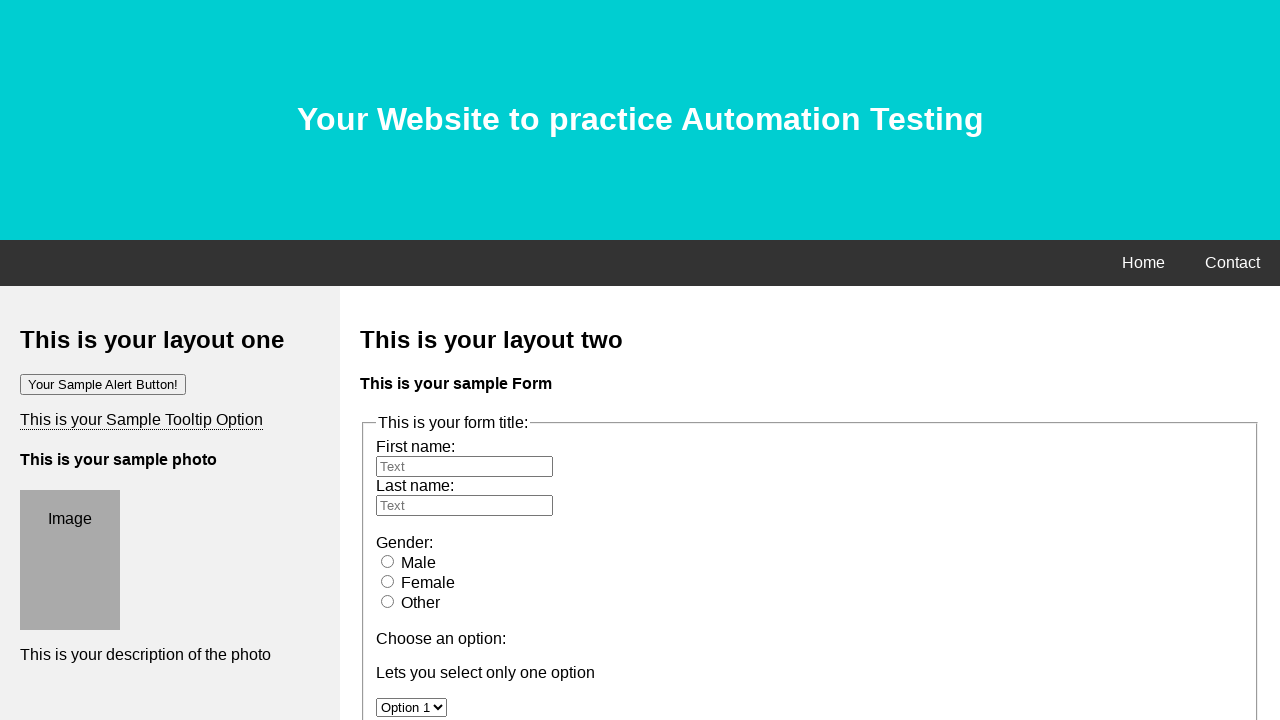